Tests form input functionality by filling various fields including text inputs, radio buttons, checkboxes, dropdowns, and a date picker on a test automation practice page

Starting URL: https://testautomationpractice.blogspot.com/?m=1

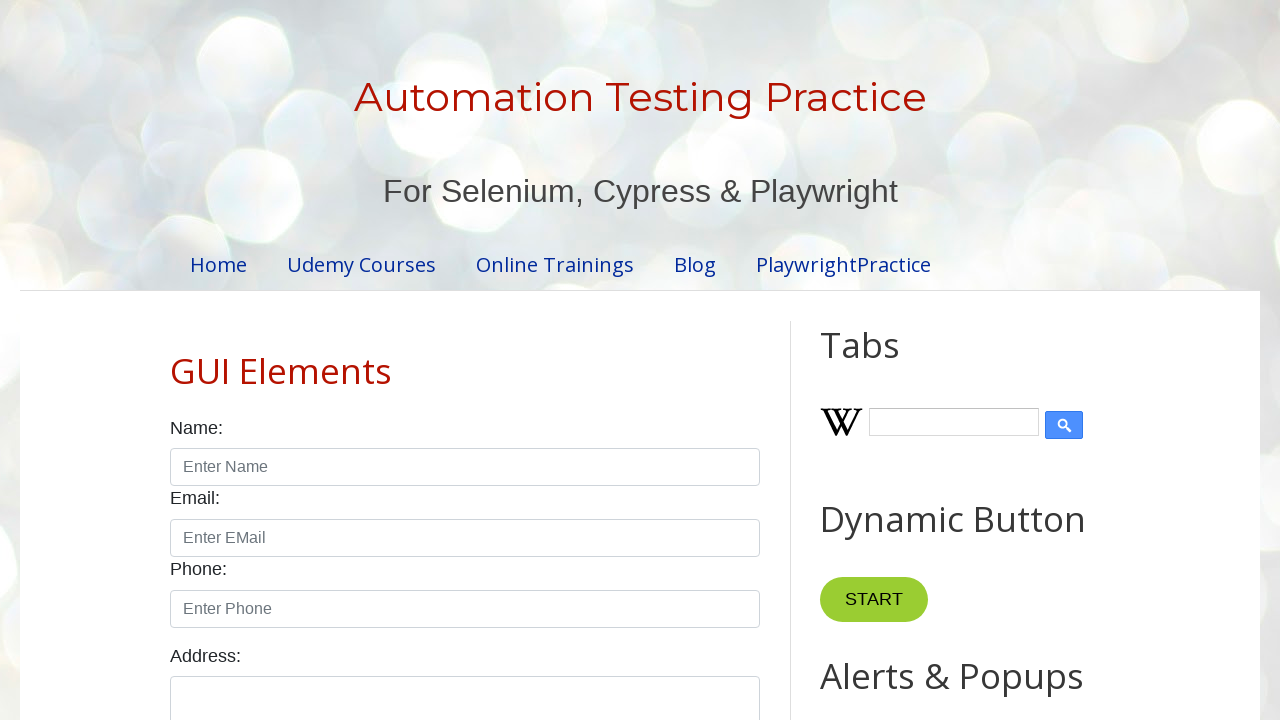

Filled name field with 'Marcus' on #name
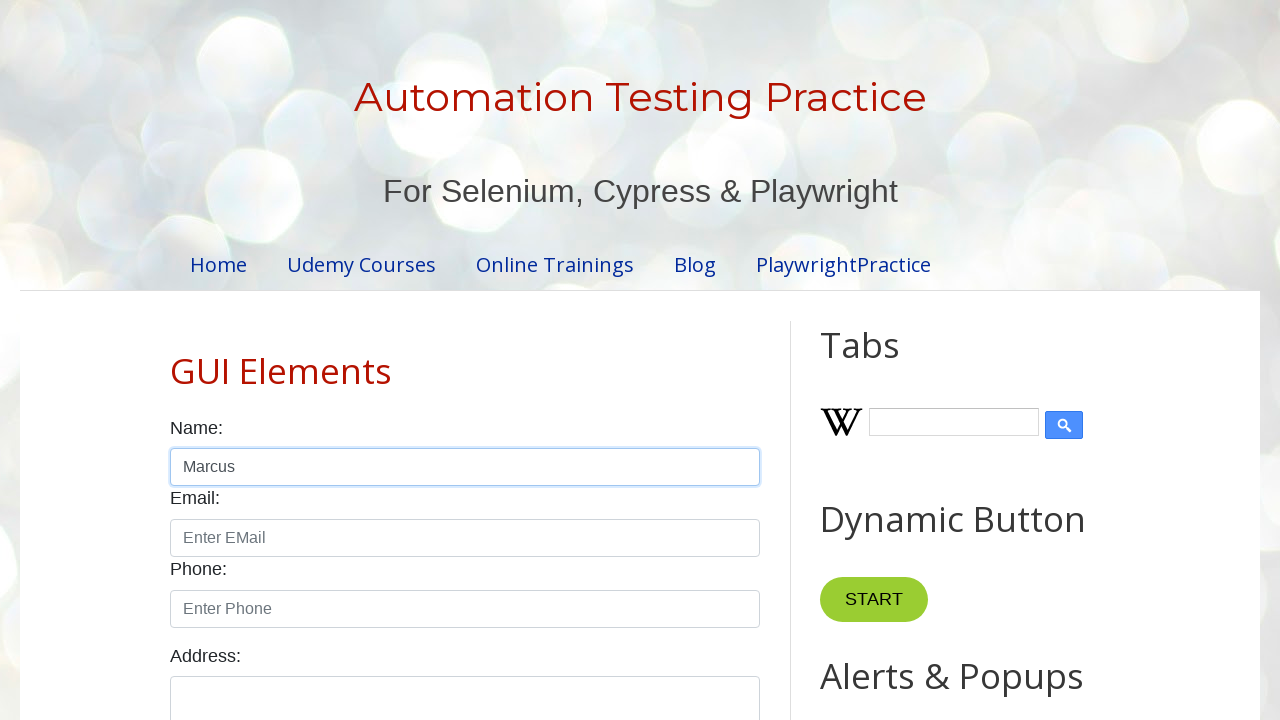

Filled email field with 'marcus.johnson@example.com' on #email
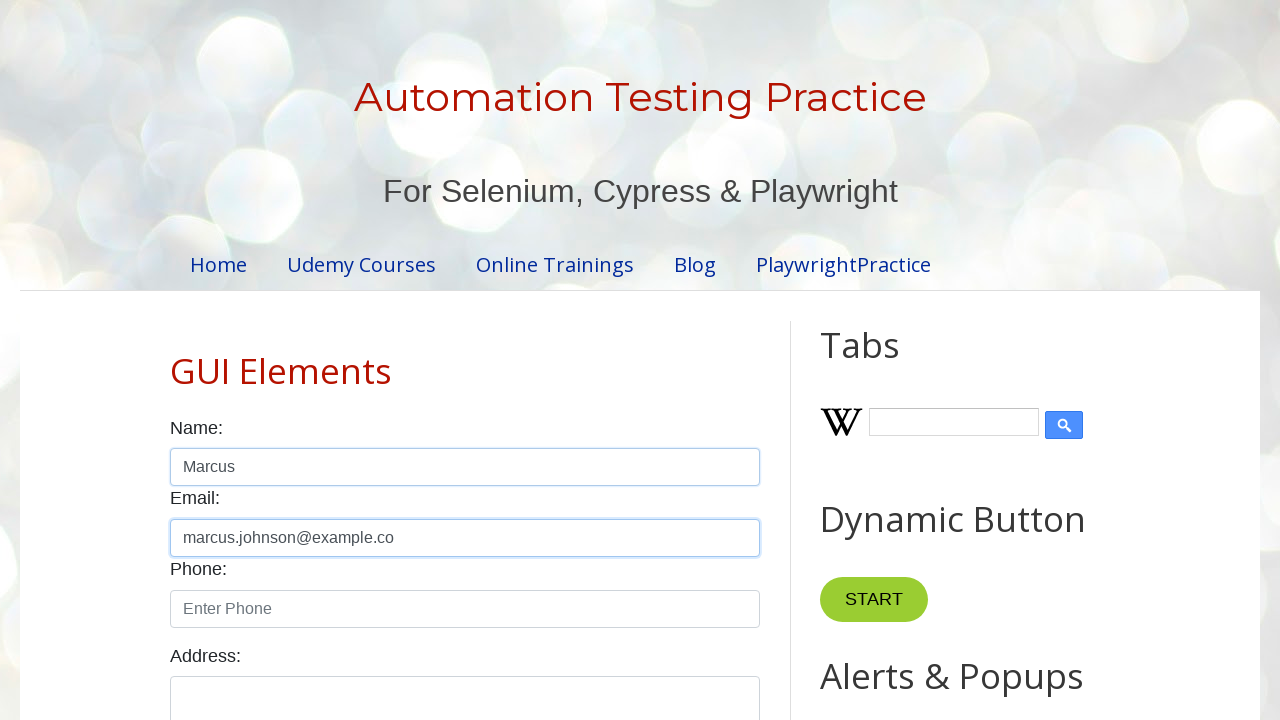

Filled phone field with '5551234567' on #phone
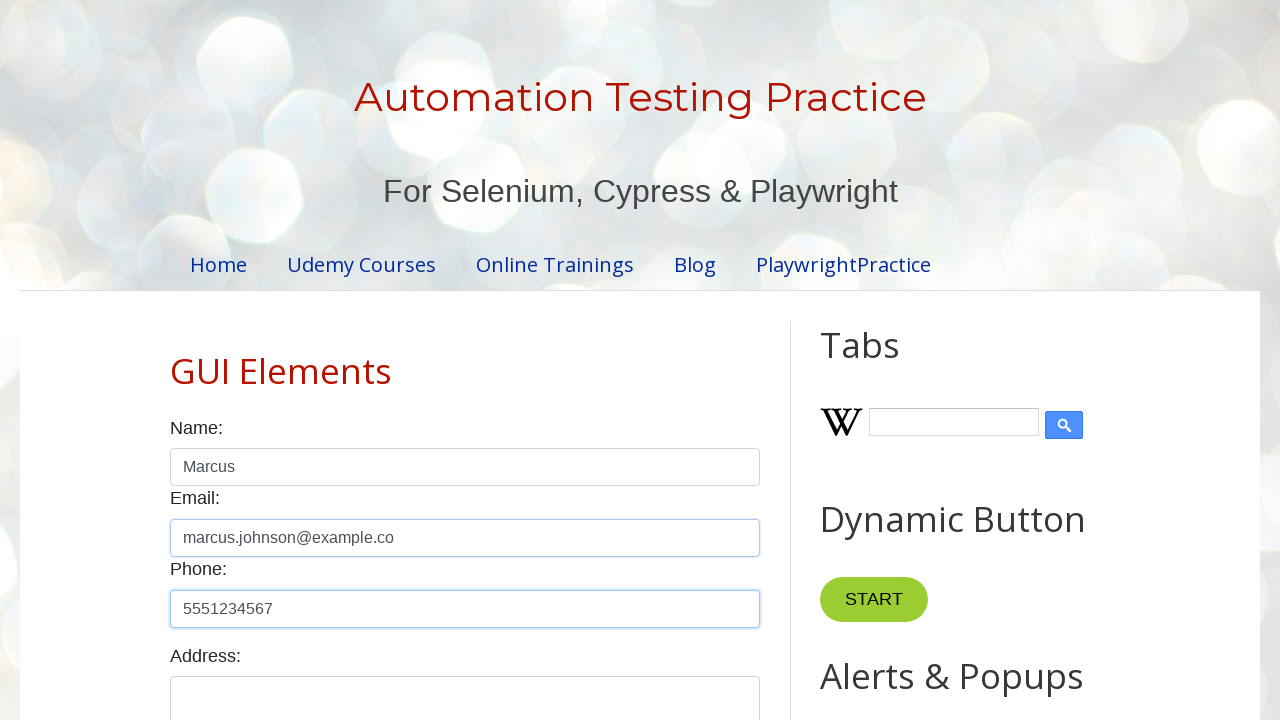

Filled address textarea with '123 Oak Avenue, Suite 45, Austin, Texas' on #textarea
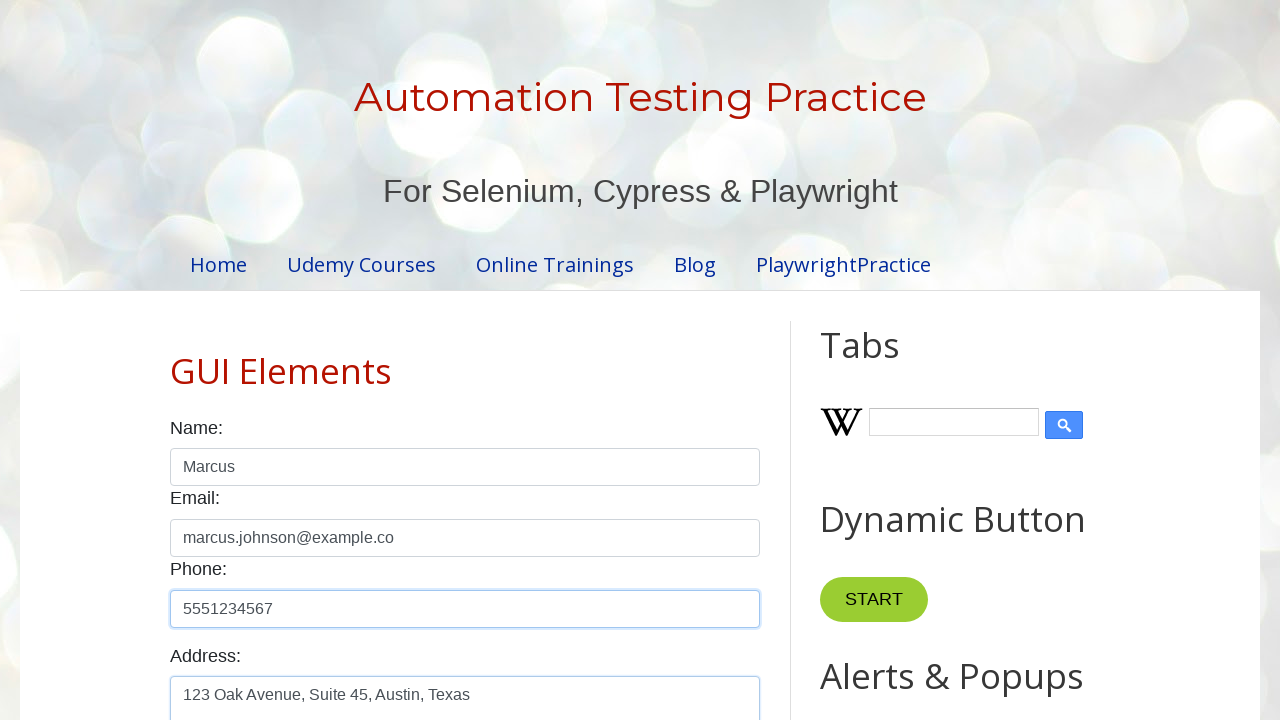

Selected male radio button at (176, 360) on #male
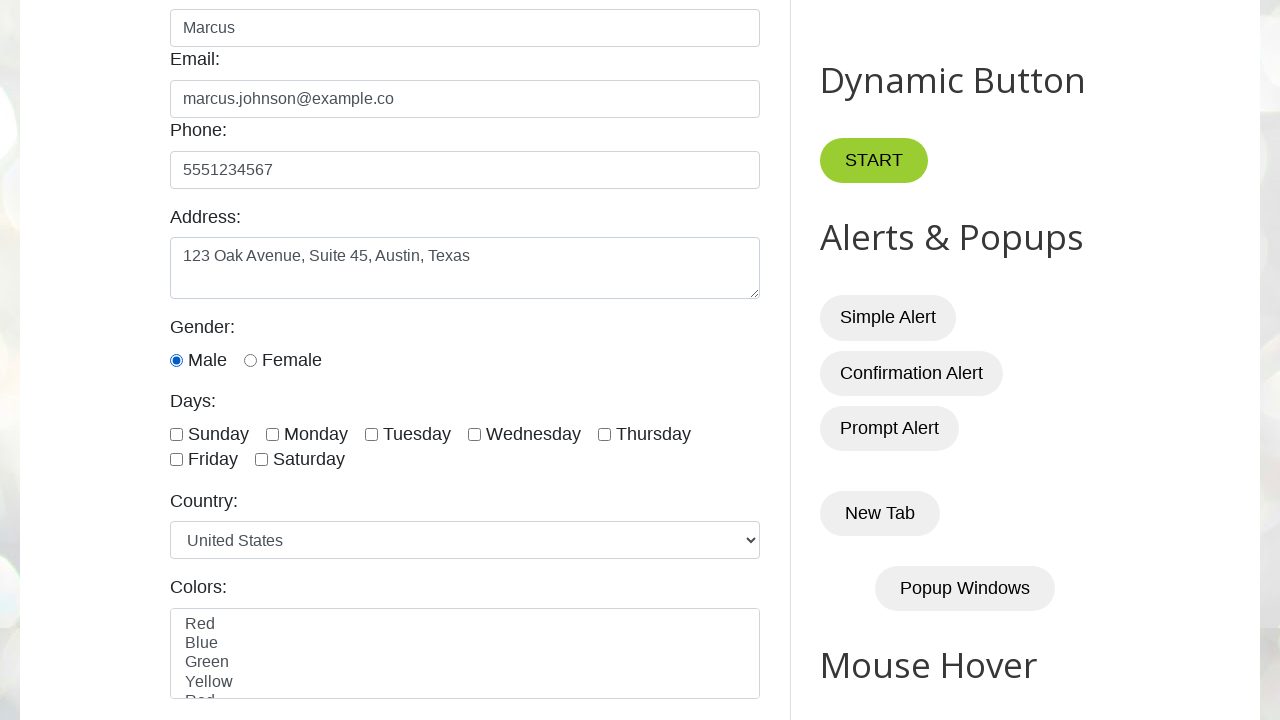

Selected Sunday checkbox at (176, 434) on #sunday
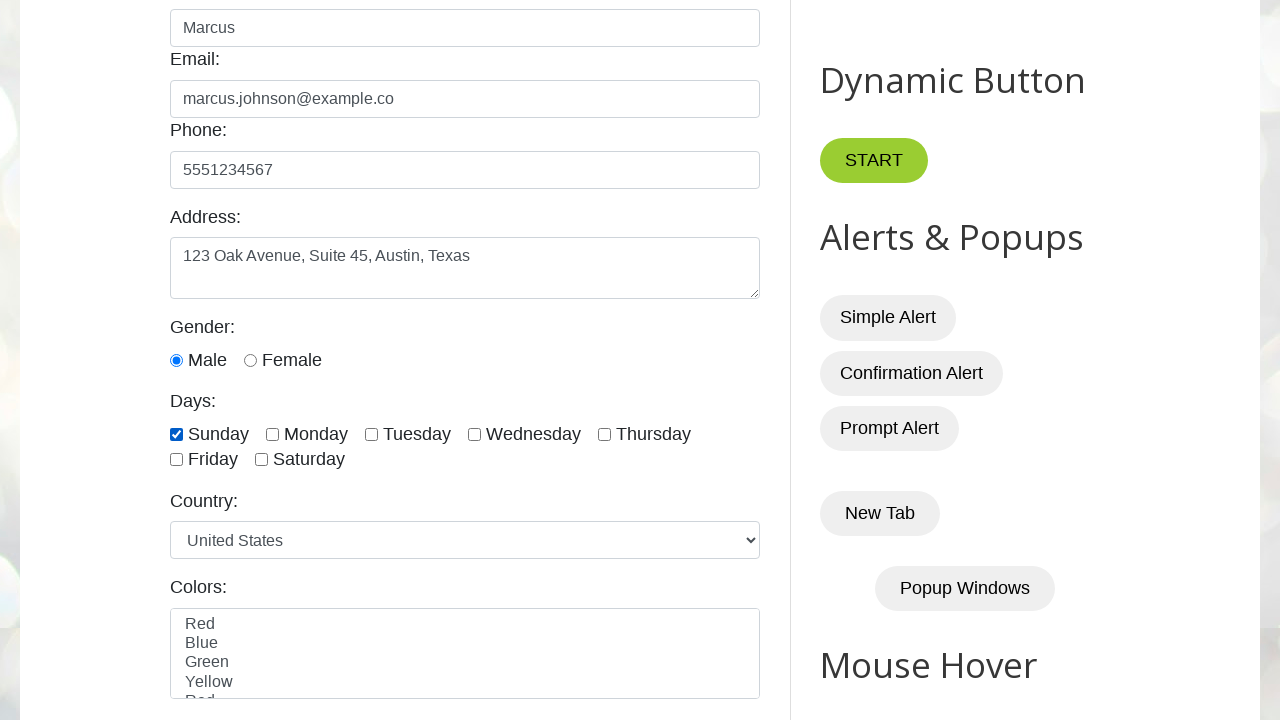

Selected Monday checkbox at (272, 434) on #monday
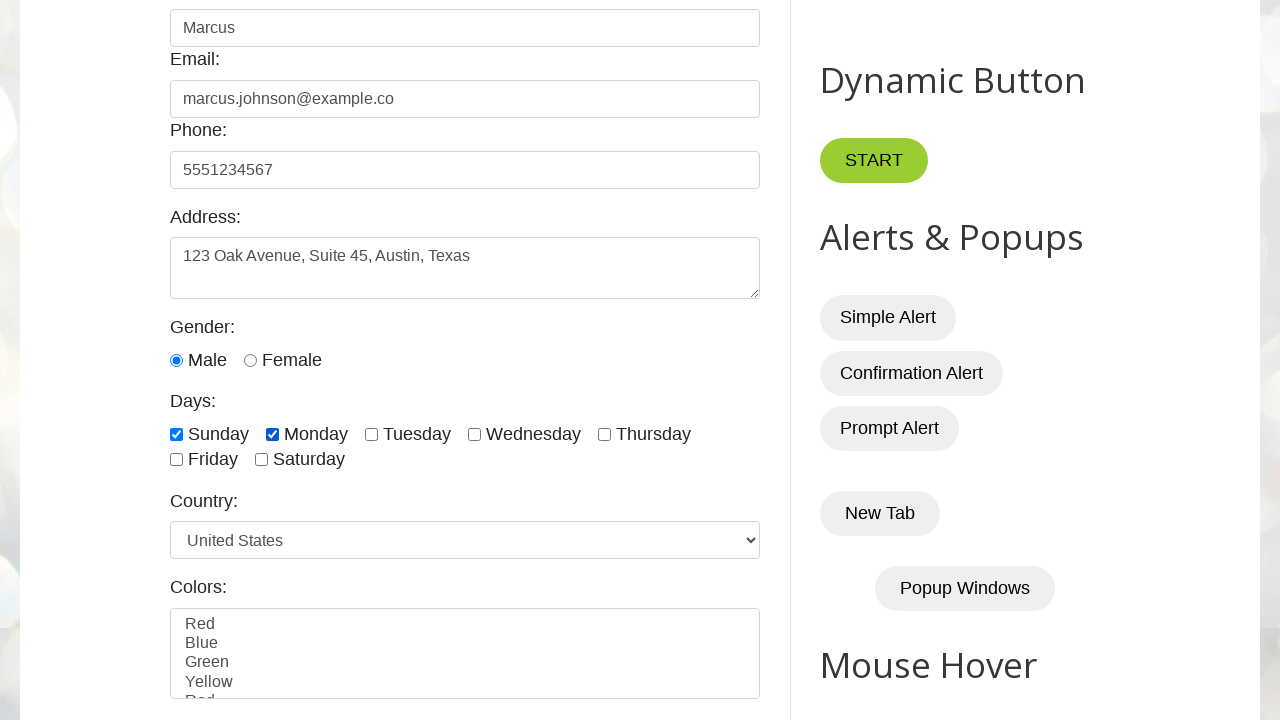

Selected 'United States' from country dropdown on #country
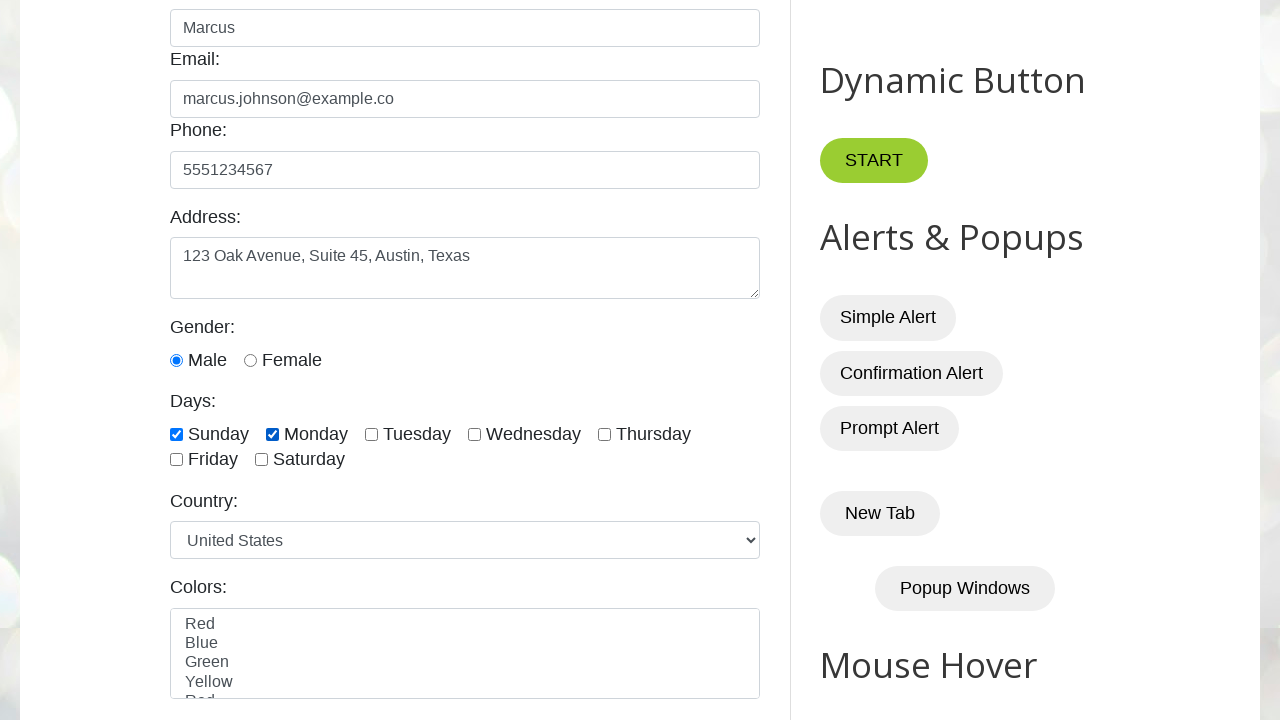

Selected 'blue' and 'red' from colors multi-select dropdown on #colors
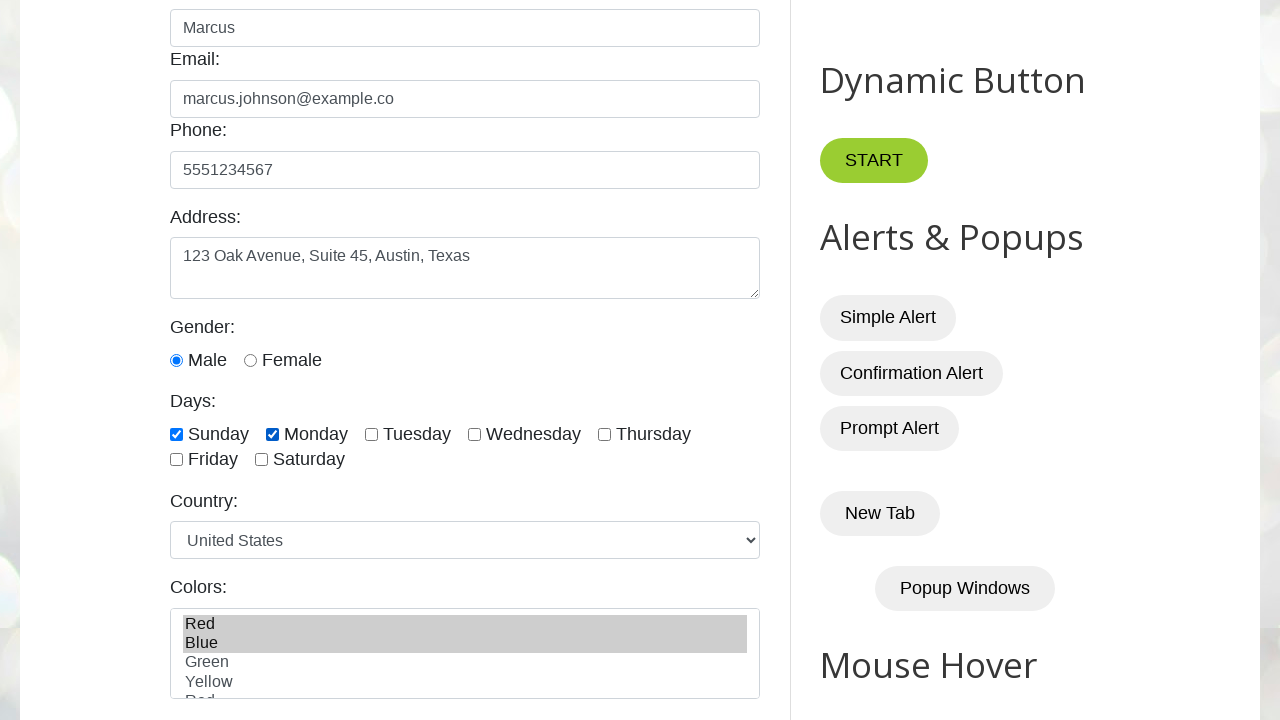

Filled date picker with '03/15/1995' on #datepicker
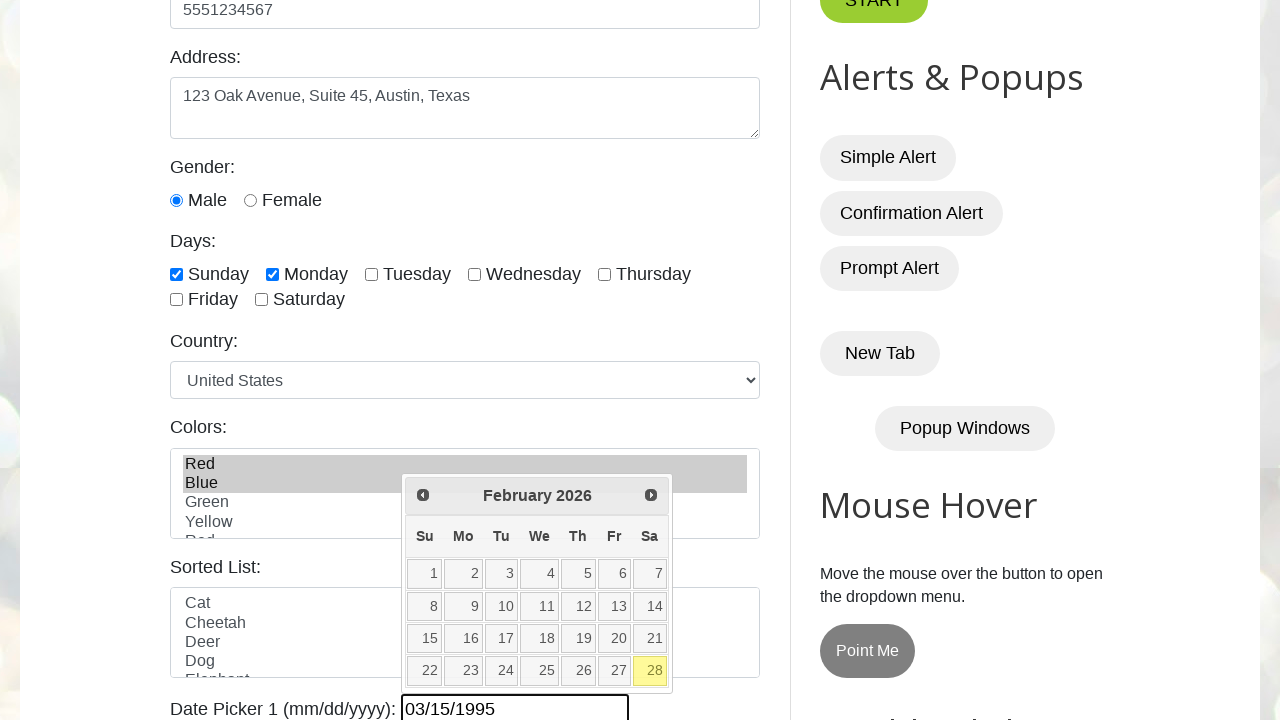

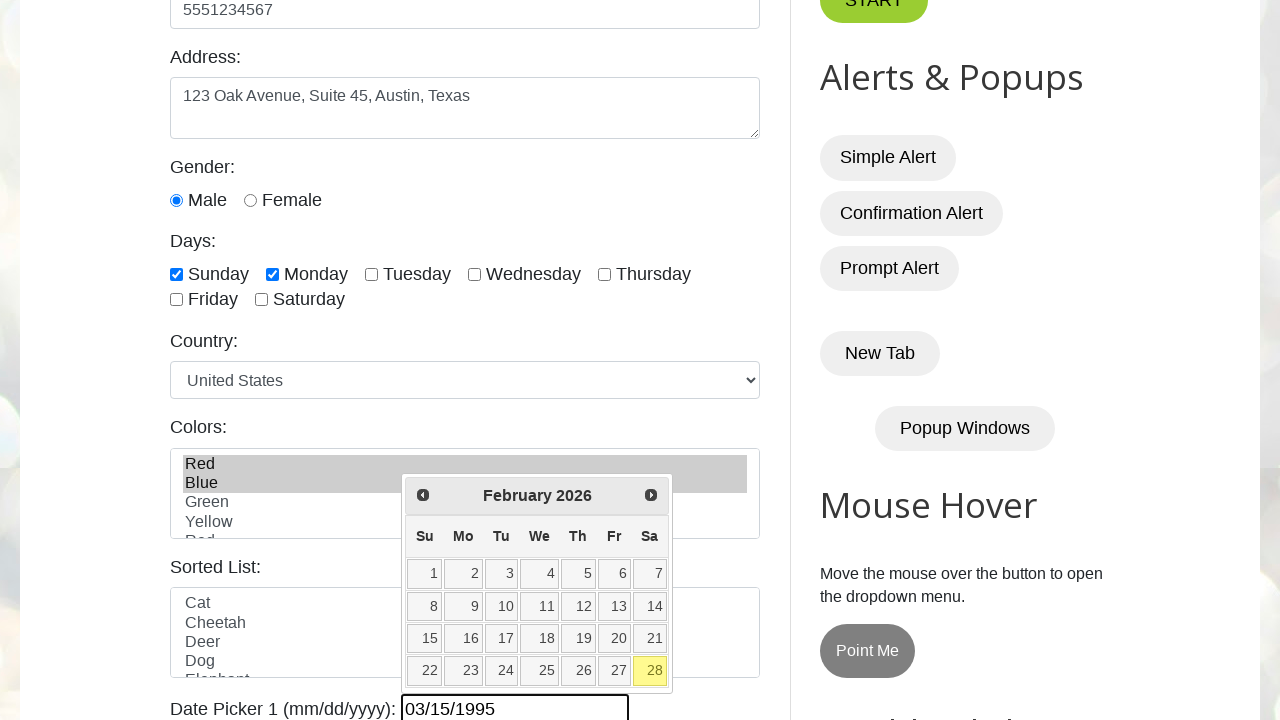